Tests handling of hidden elements by finding multiple radio buttons with the same ID and clicking the visible one based on its X position

Starting URL: http://seleniumpractise.blogspot.com/2016/08/how-to-automate-radio-button-in.html

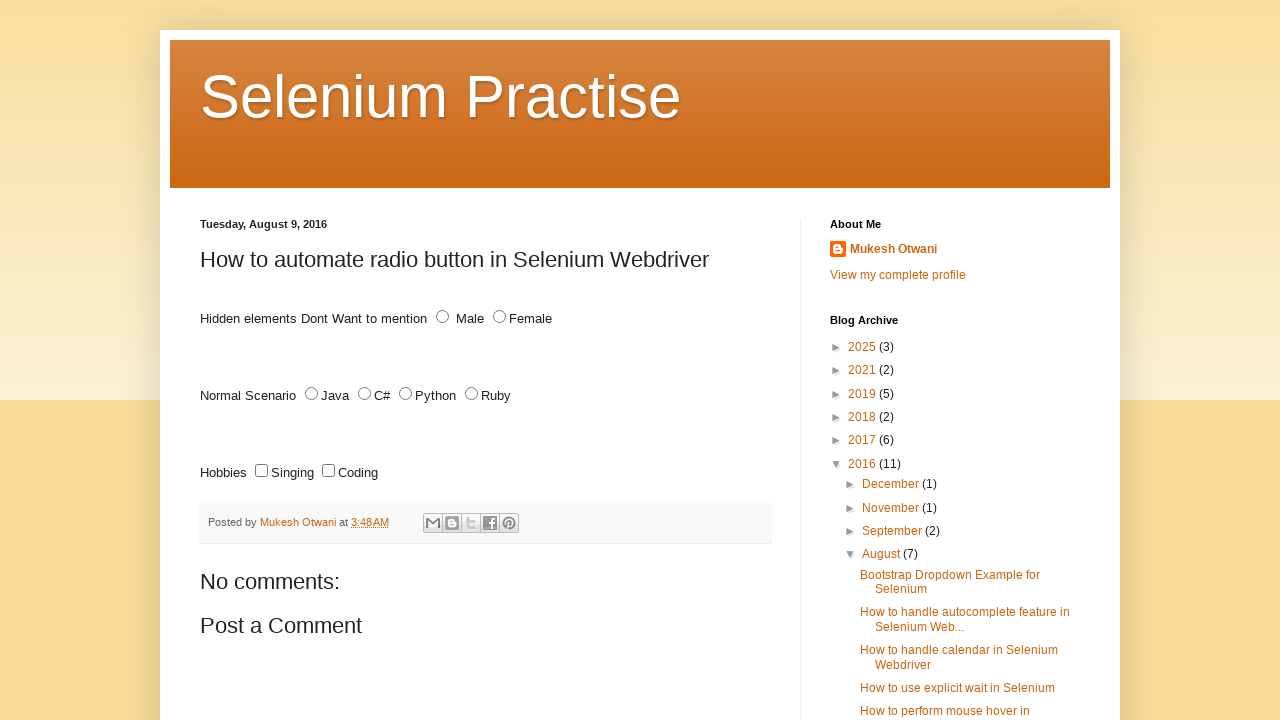

Located all radio buttons with id 'male'
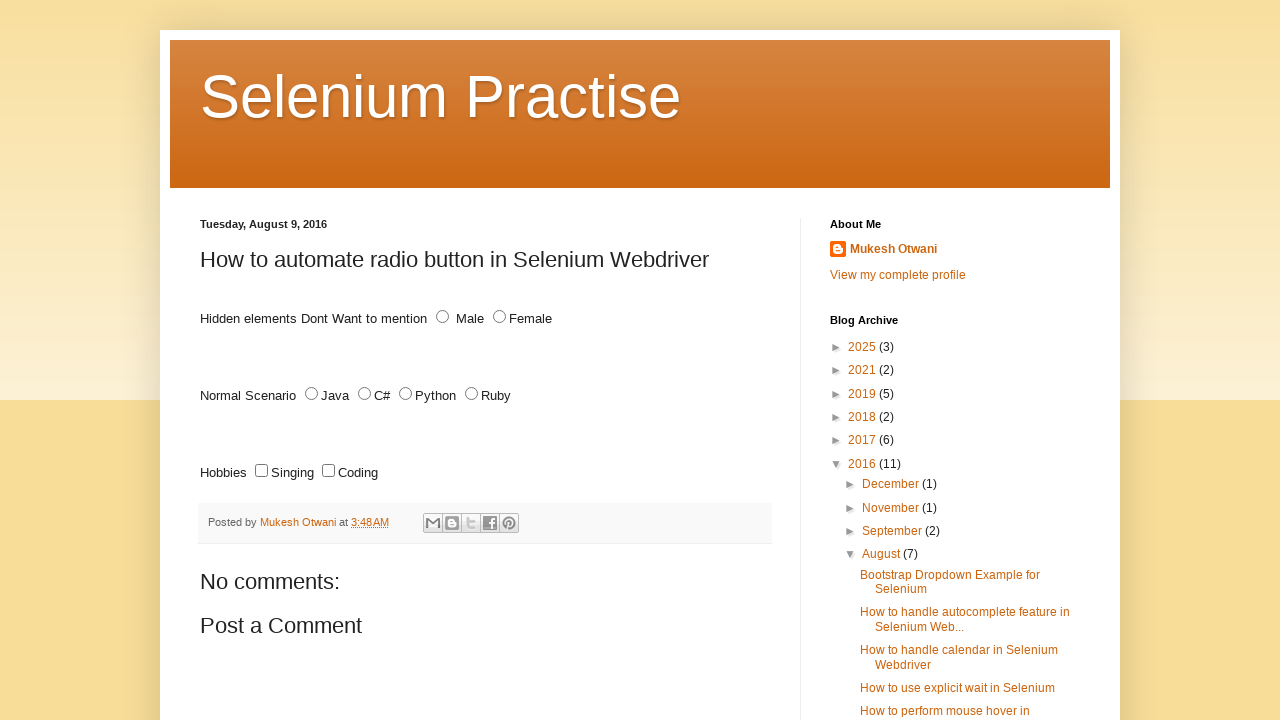

Found 2 radio buttons with id 'male'
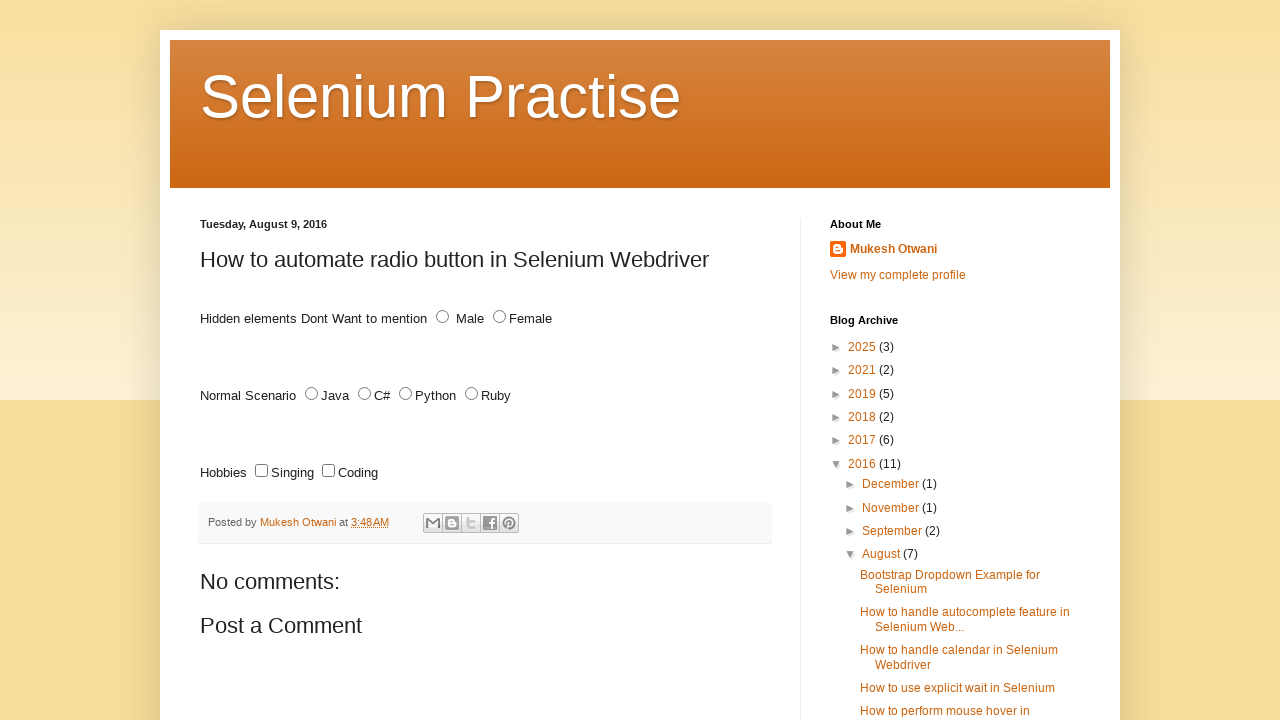

Retrieved bounding box for radio button 1
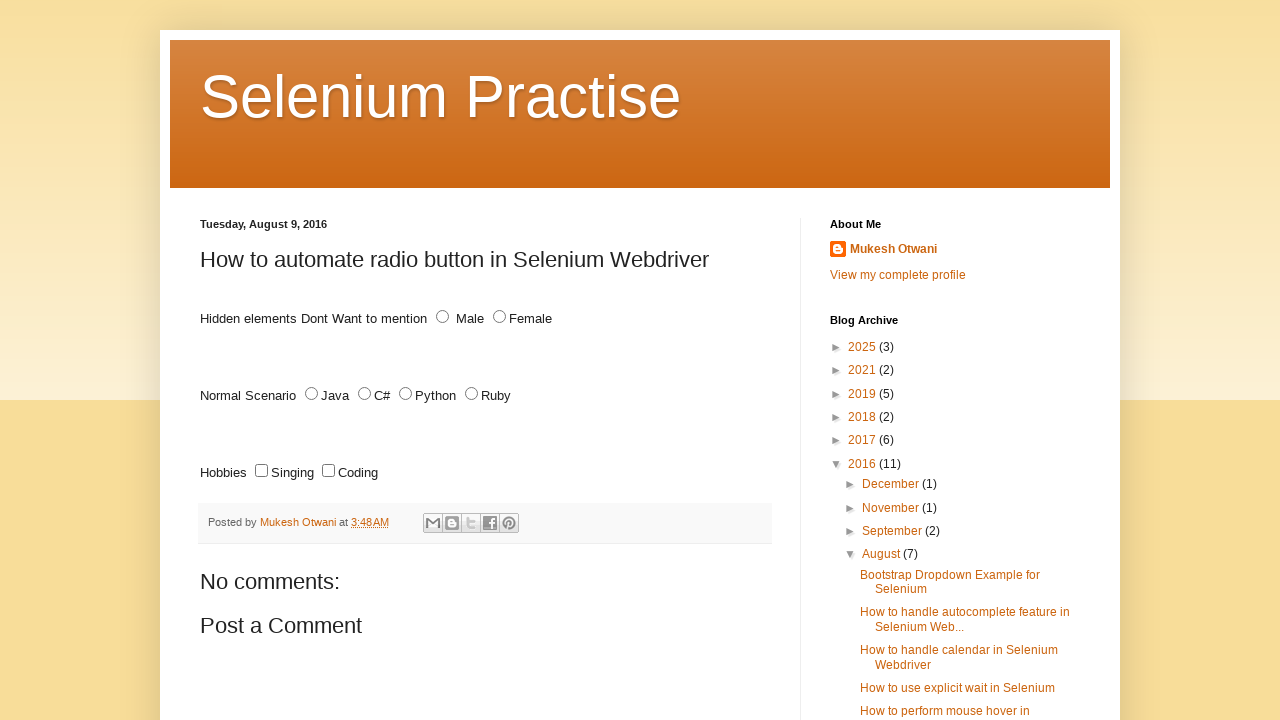

Retrieved bounding box for radio button 2
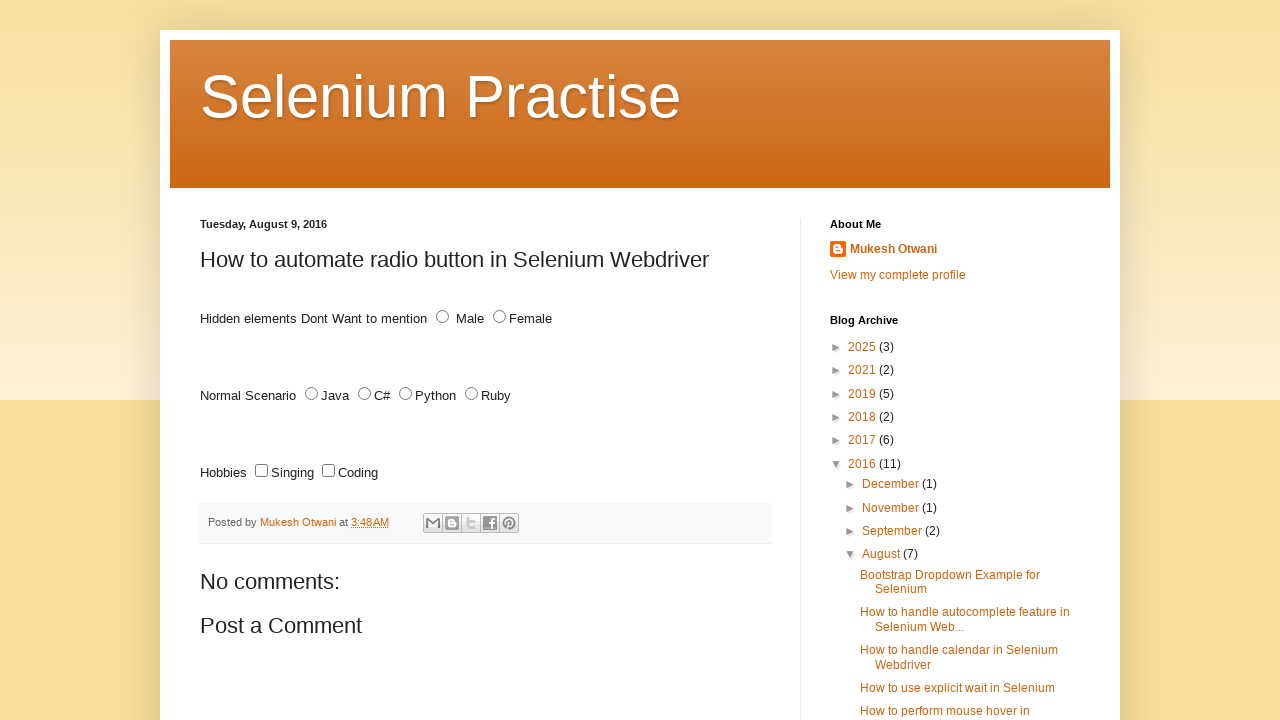

Clicked visible radio button 2 at x position 436 at (442, 317) on #male >> nth=1
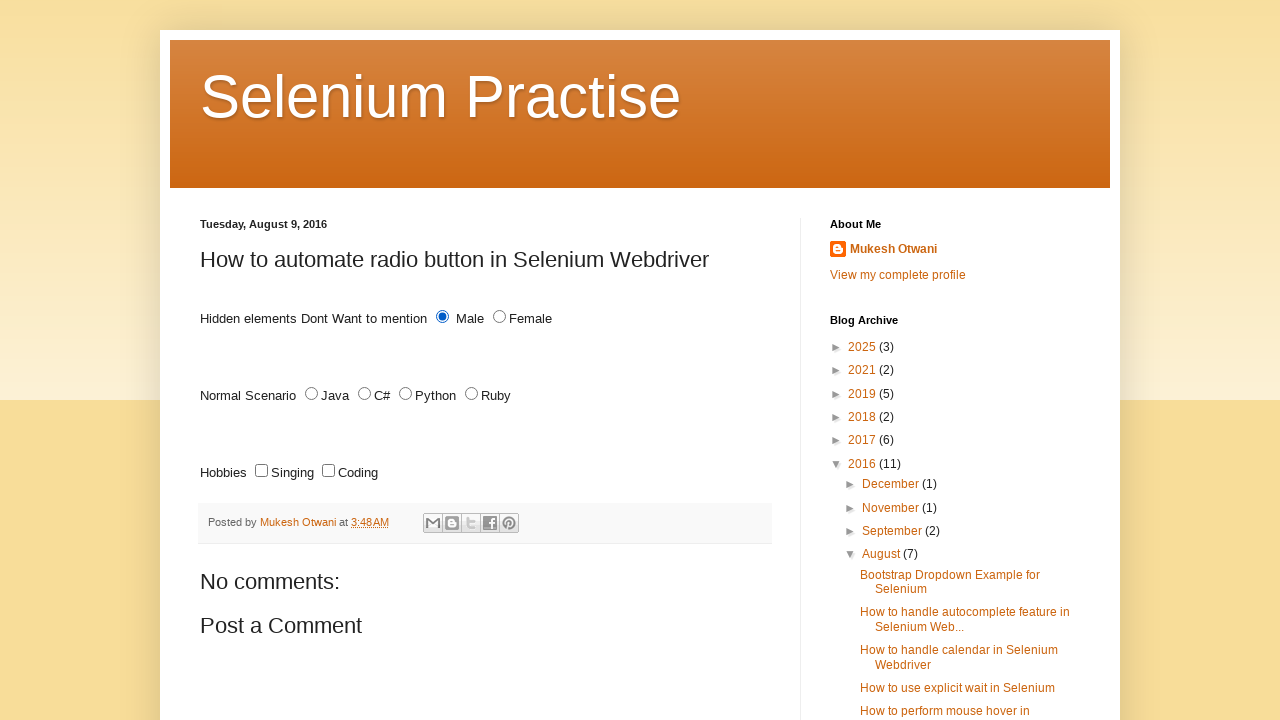

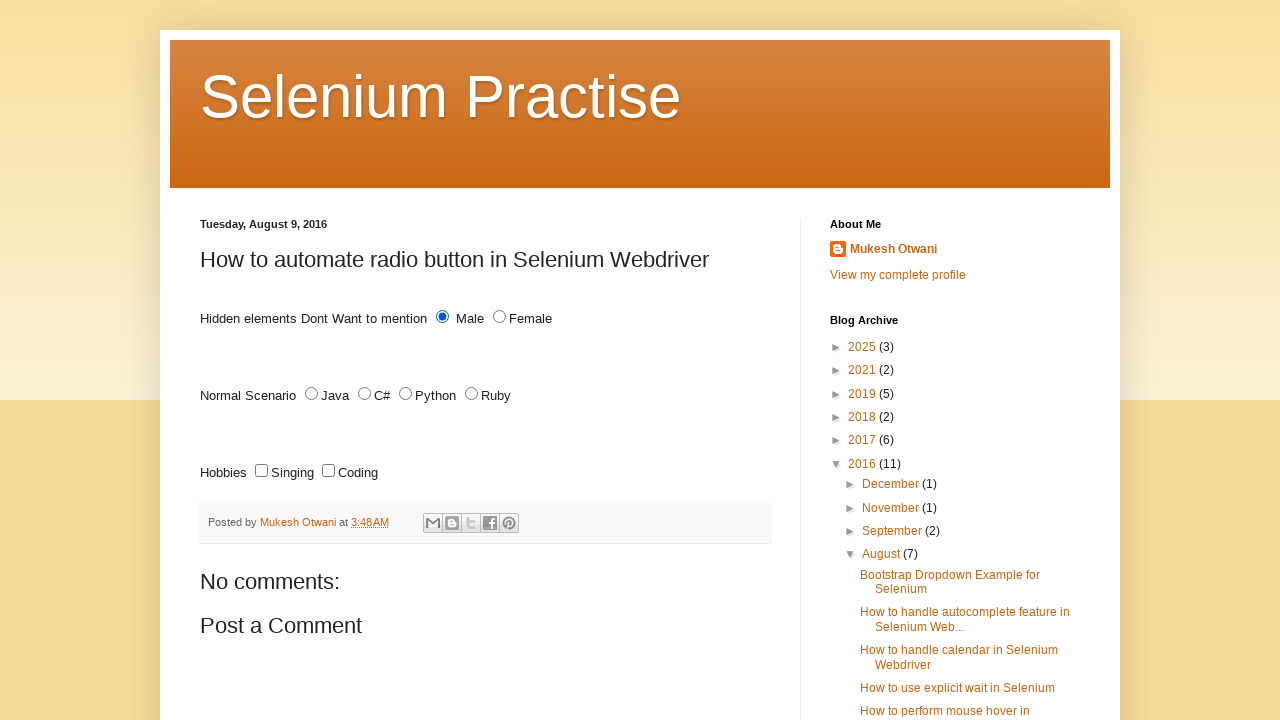